Tests dynamic loading page by clicking the start button and verifying the "Hello World!" text appears after loading completes.

Starting URL: https://automationfc.github.io/dynamic-loading/

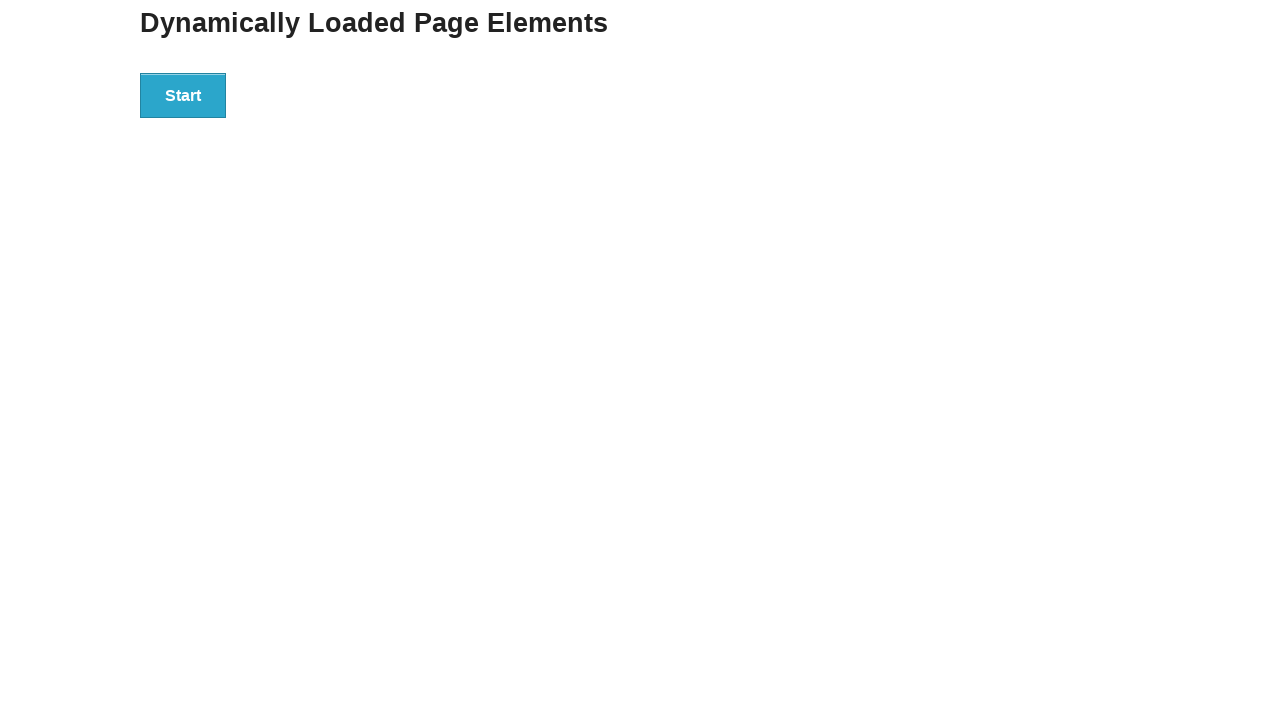

Clicked start button to trigger dynamic loading at (183, 95) on #start>button
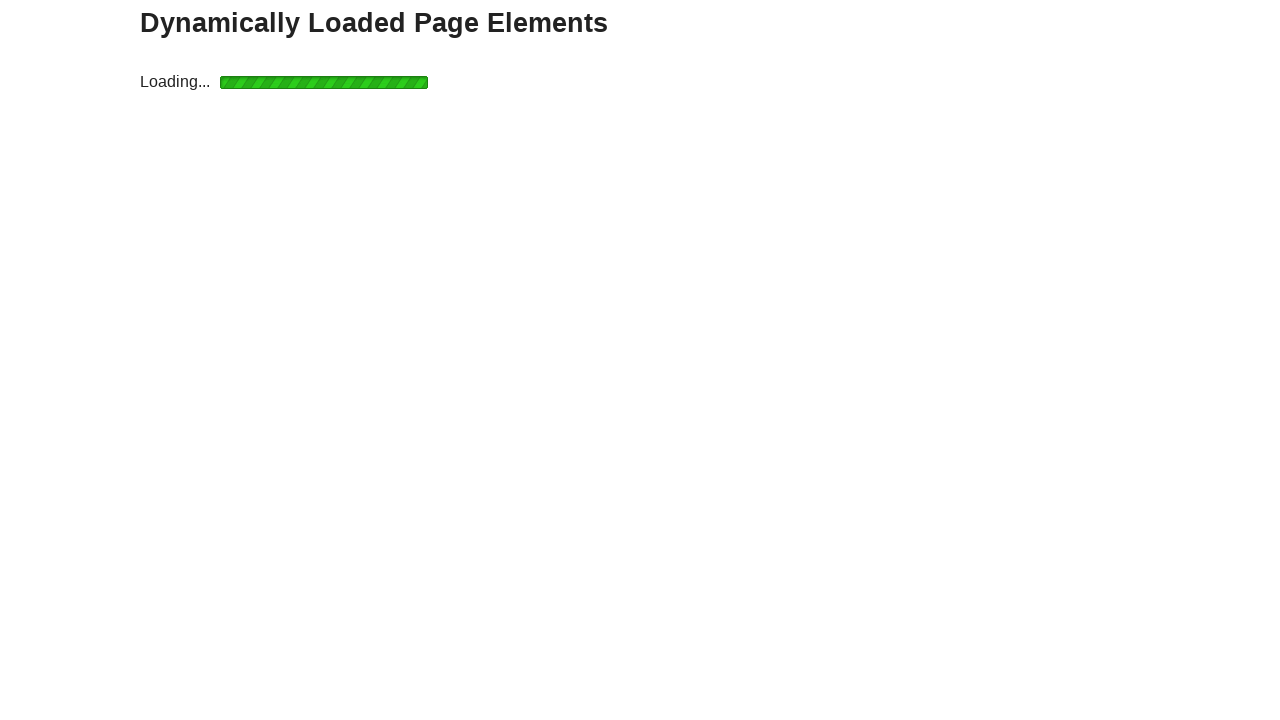

Waited for result text to appear after dynamic loading completes
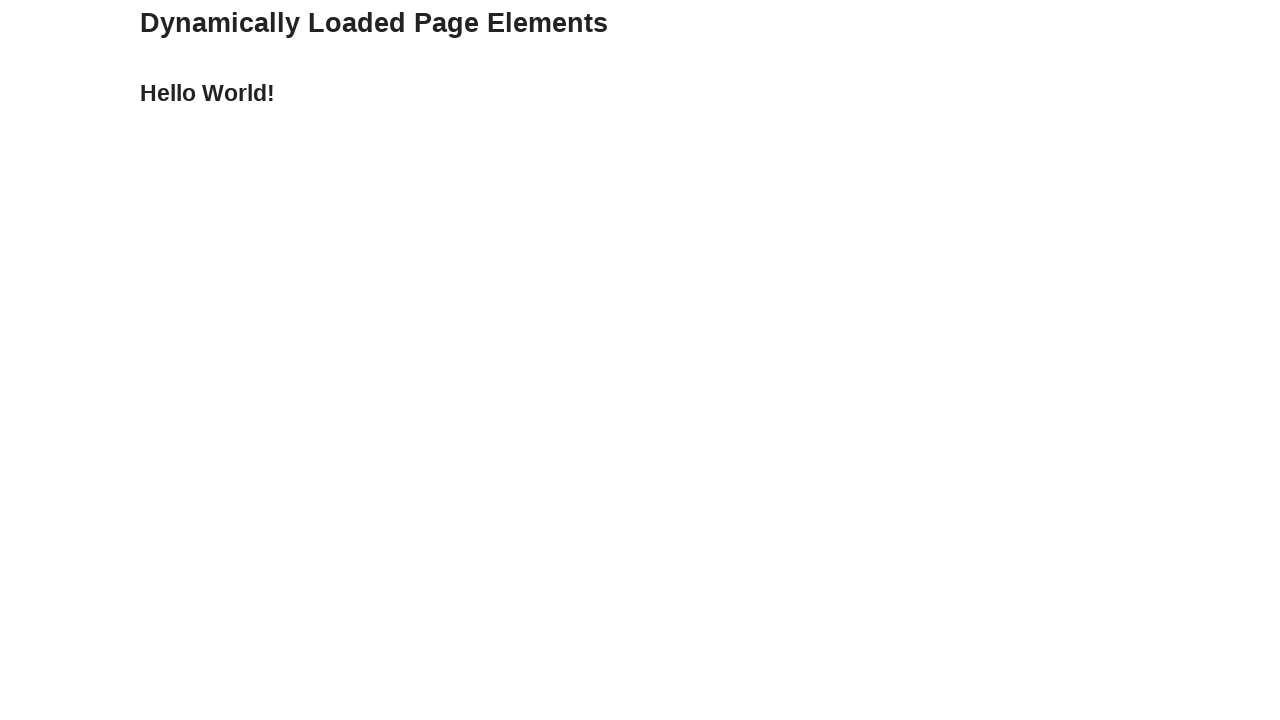

Verified 'Hello World!' text appears in result element
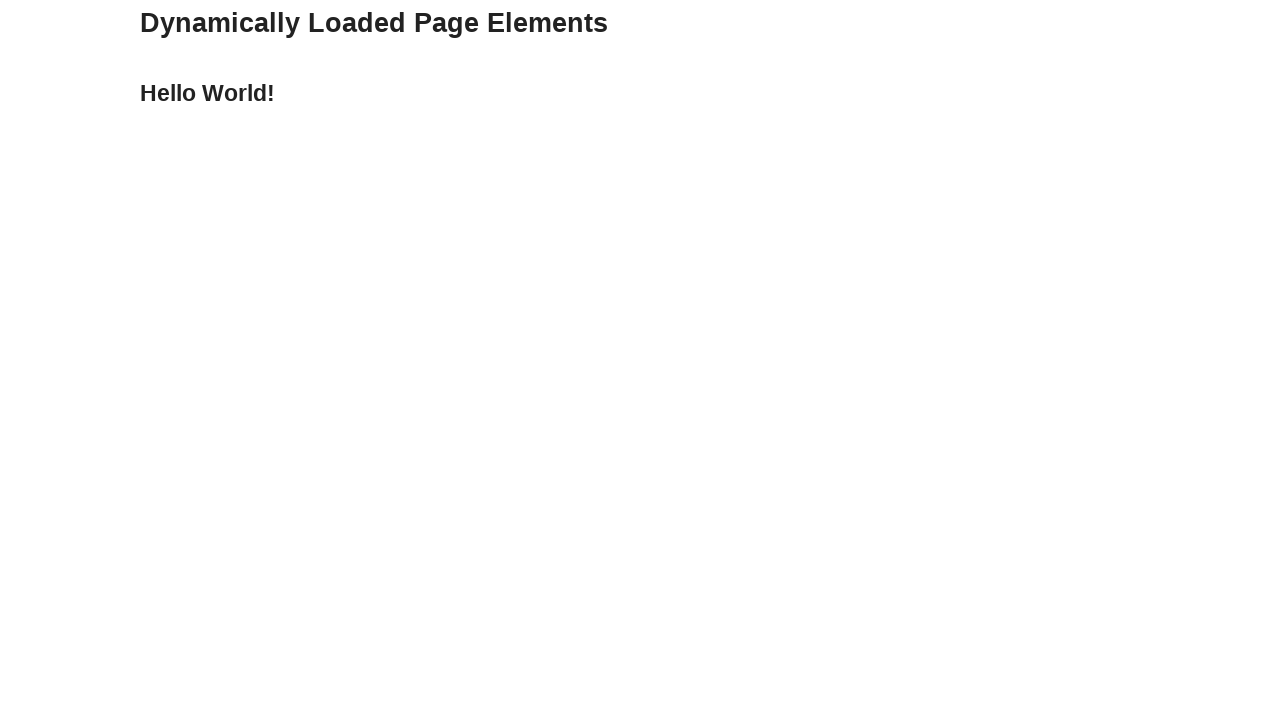

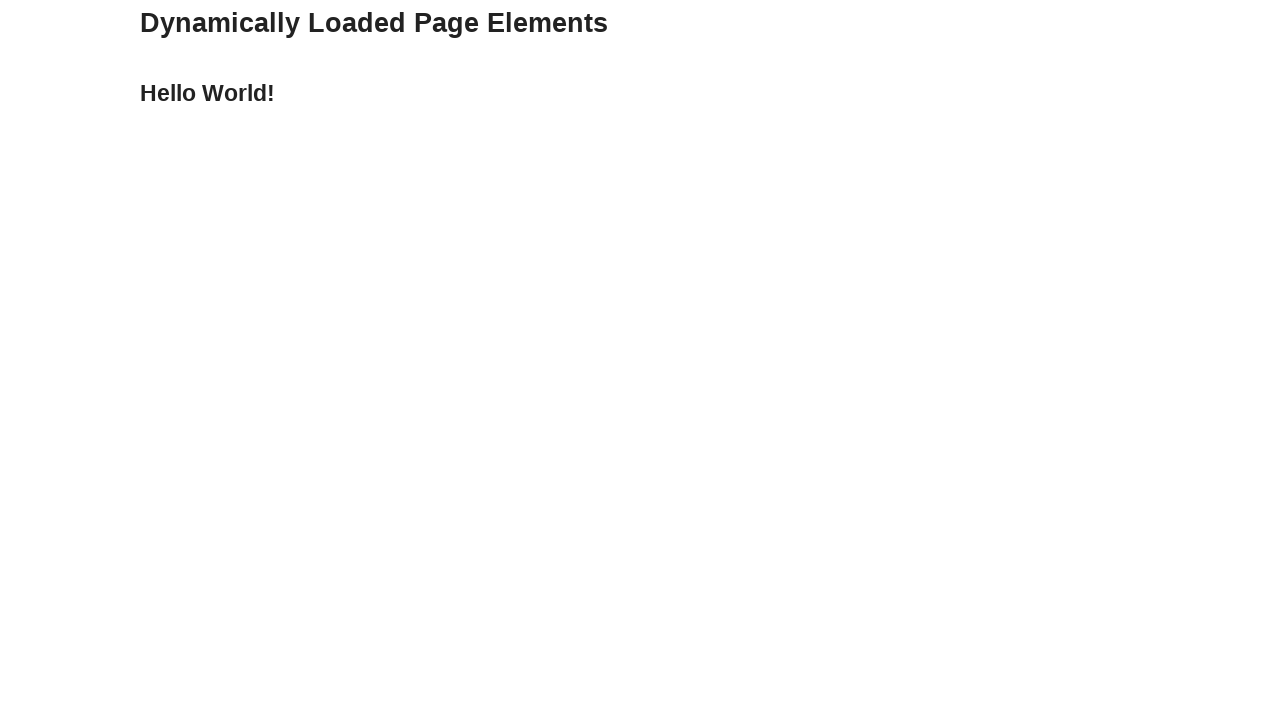